Tests JavaScript executor functionality by scrolling to an element, clicking a modal button, and retrieving the page title

Starting URL: https://selectorshub.com/xpath-practice-page/

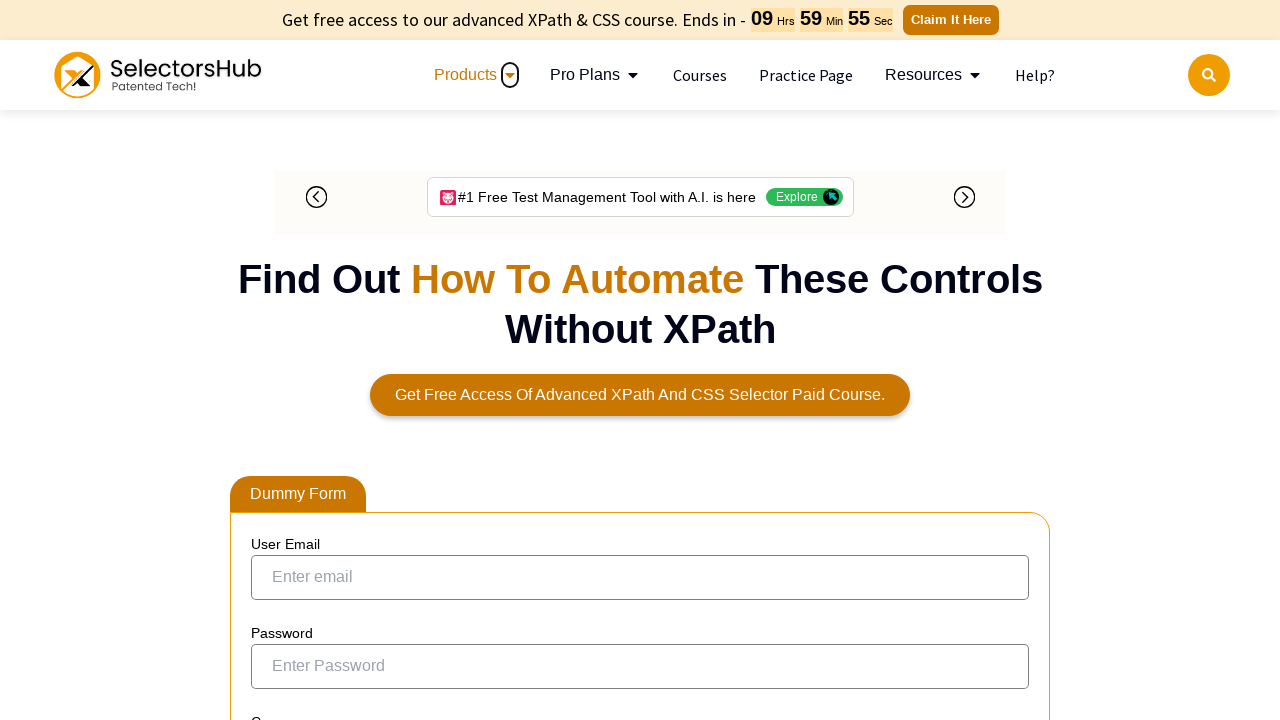

Scrolled to input field element with id 'inp_val'
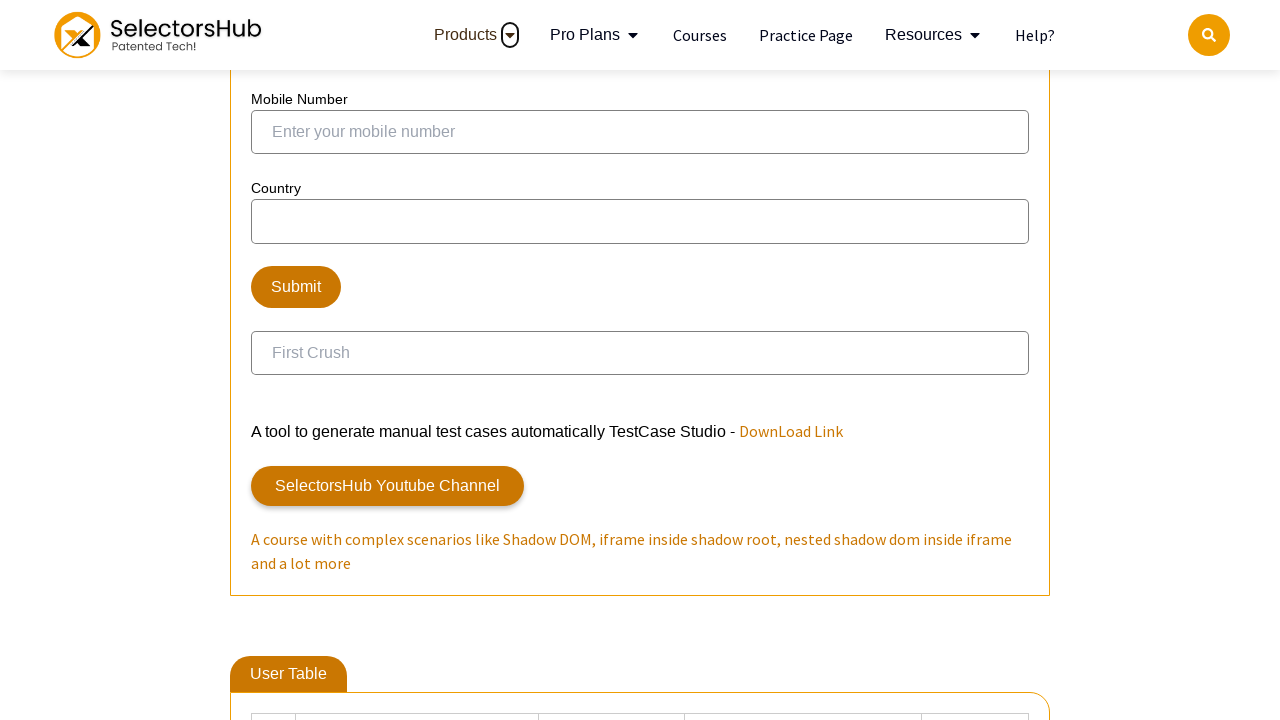

Clicked modal button with id 'myBtn' at (314, 360) on #myBtn
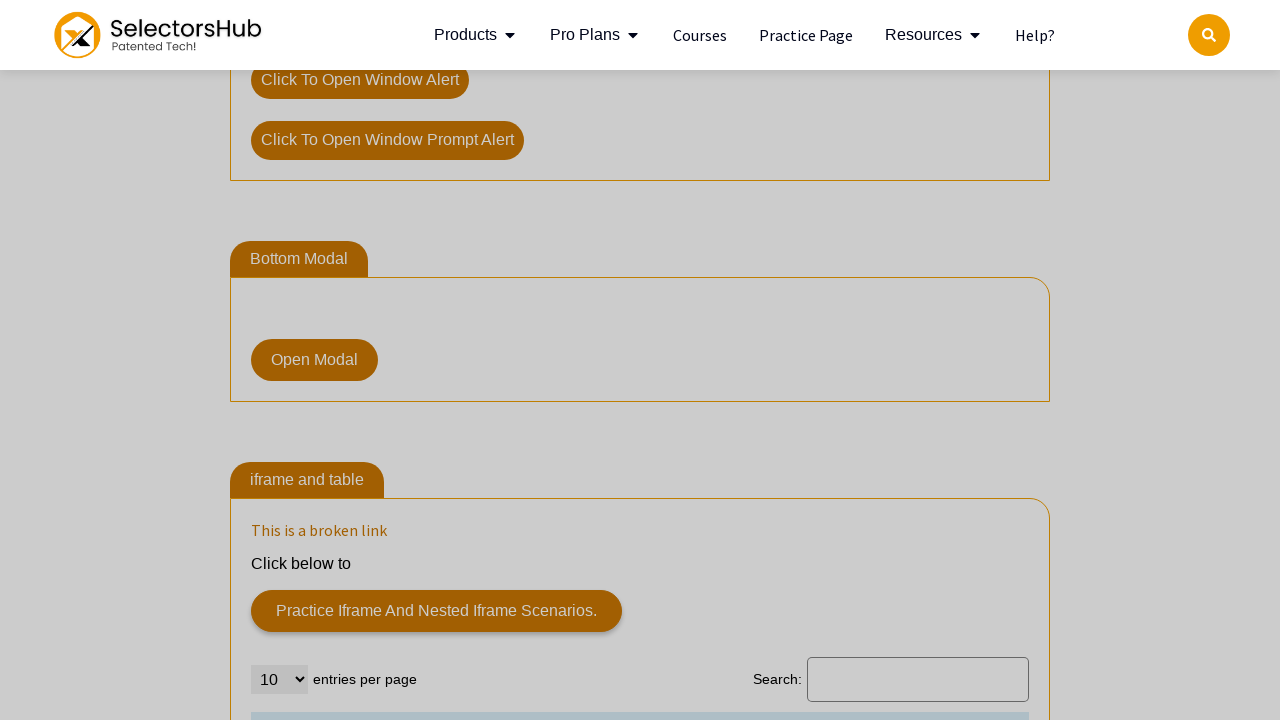

Retrieved page title: 'Xpath Practice Page | Shadow dom, nested shadow dom, iframe, nested iframe and more complex automation scenarios.'
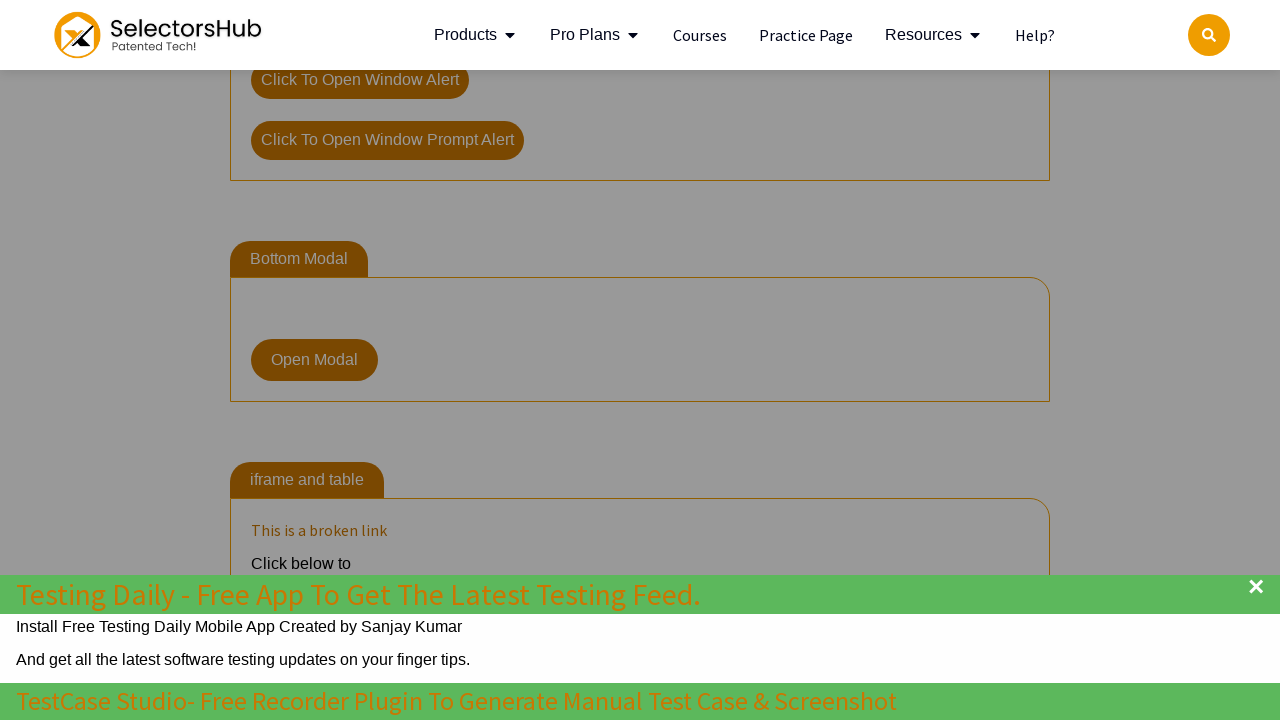

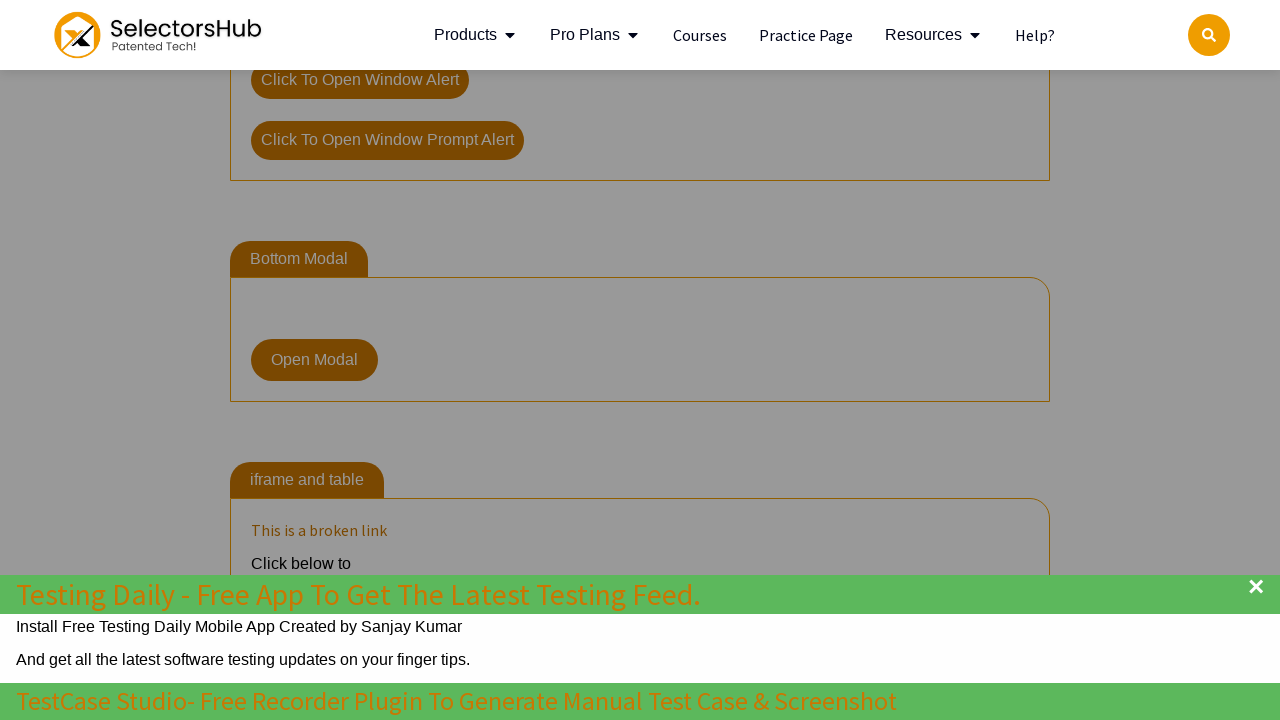